Tests dropdown selection and text input on a practice automation page by selecting an option from a dropdown and filling in a text field with a name

Starting URL: https://rahulshettyacademy.com/AutomationPractice/

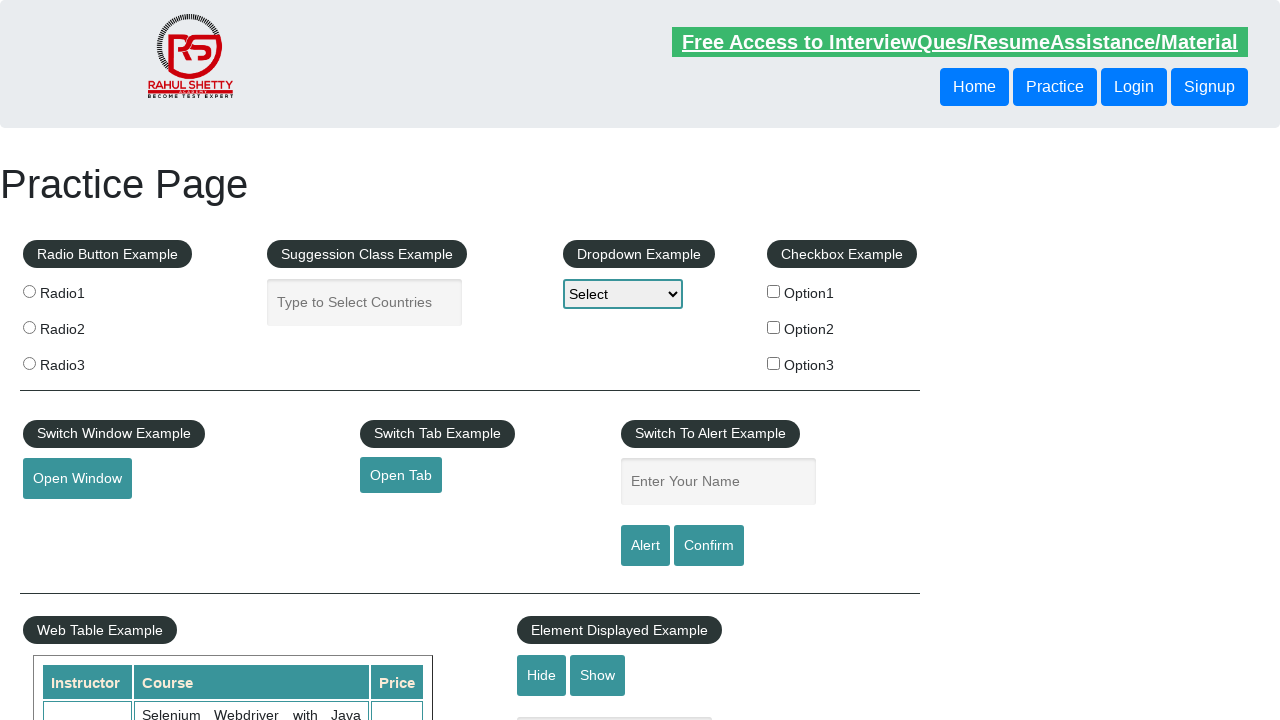

Clicked on dropdown to open it at (623, 294) on #dropdown-class-example
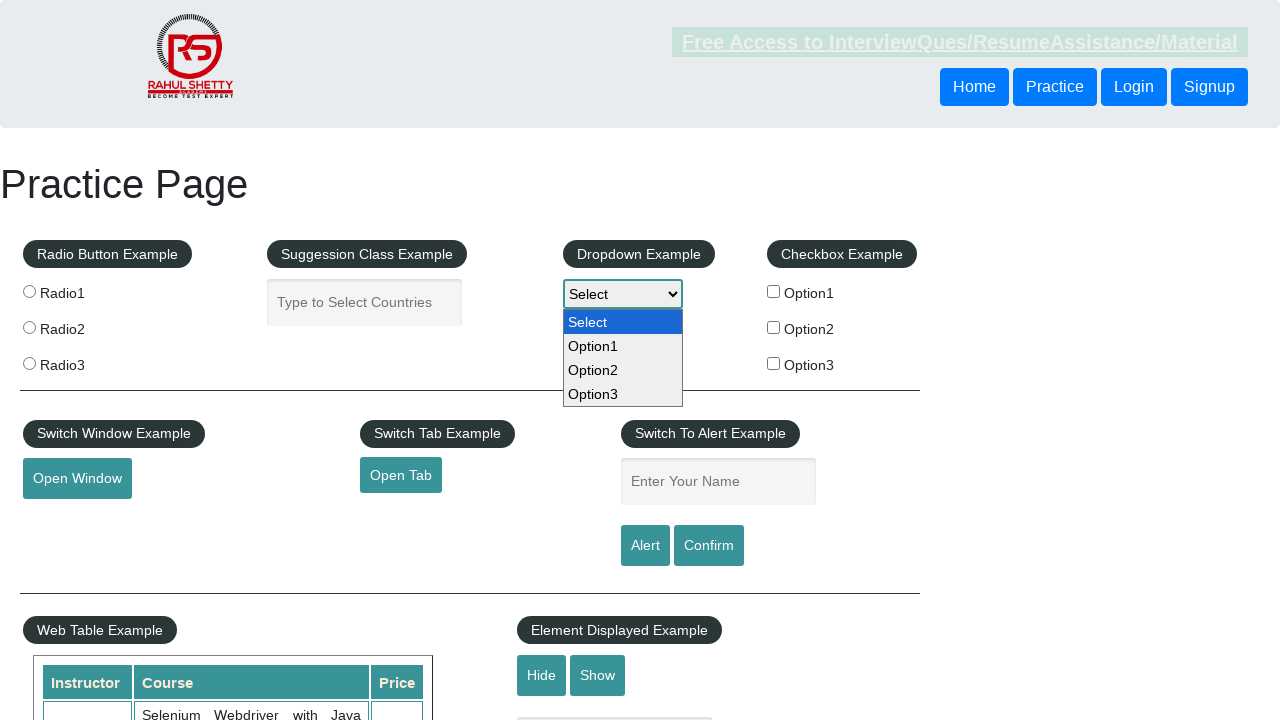

Selected 'option1' from the dropdown on #dropdown-class-example
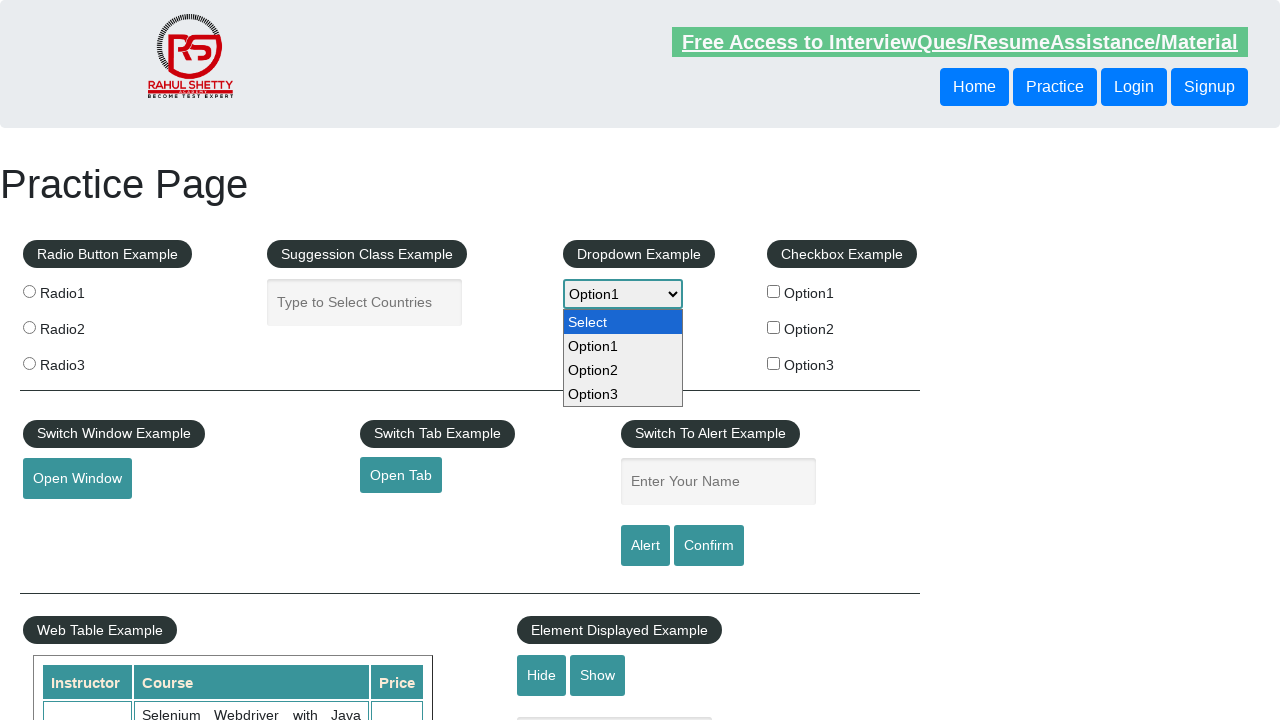

Filled autocomplete textbox with 'Marcus Thompson' on #autocomplete
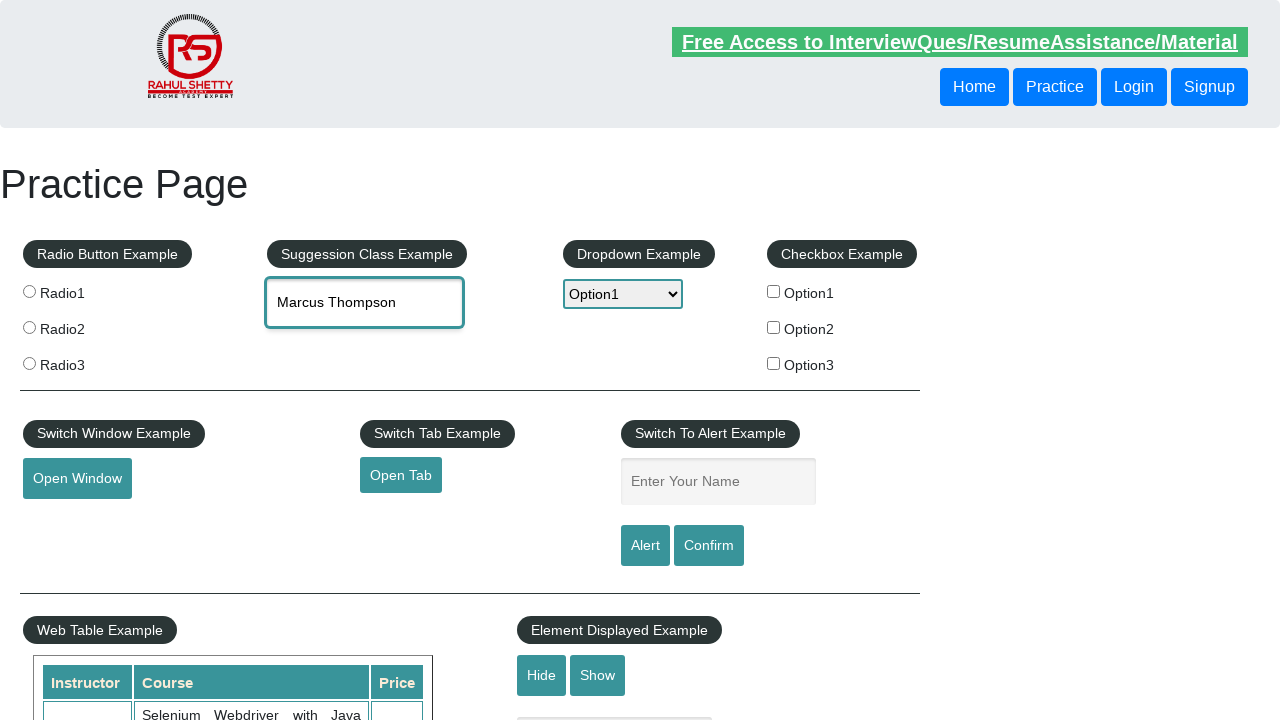

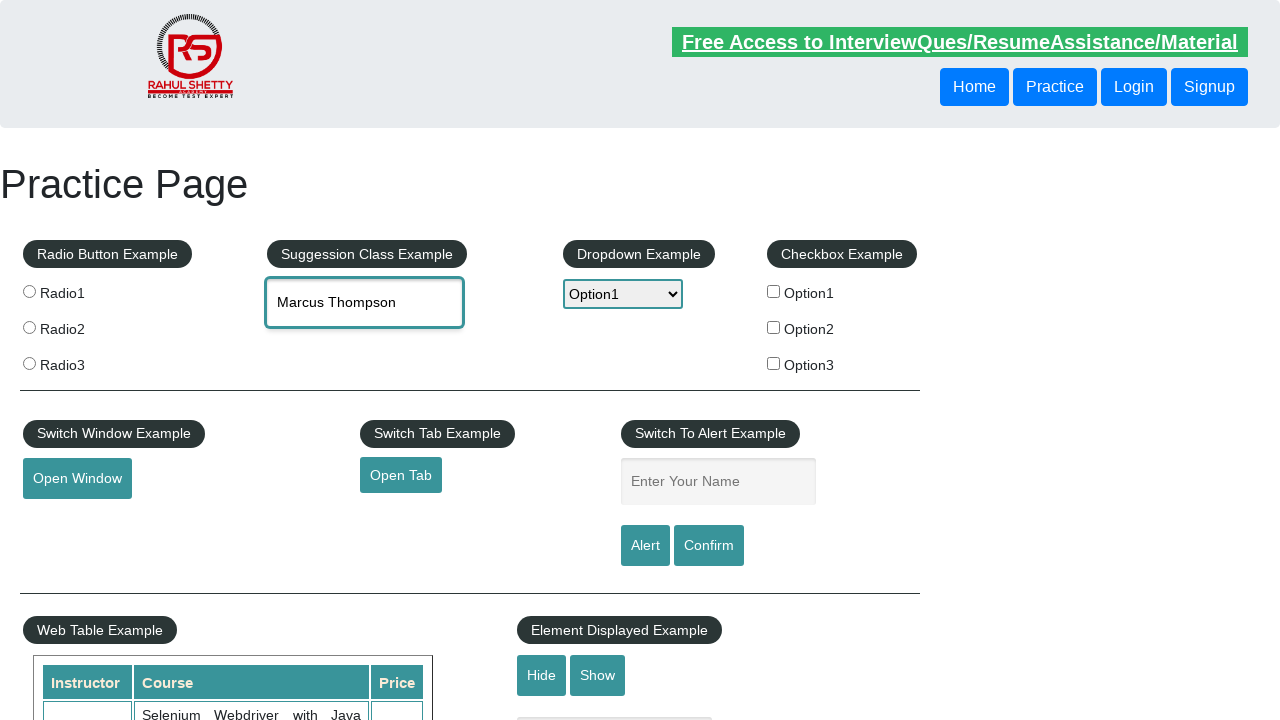